Tests complex mouse and keyboard interactions on a text input field, including clicking, holding shift while typing, double-clicking, and right-clicking

Starting URL: https://www.shivaconceptsolution.com/backupmain/test.html

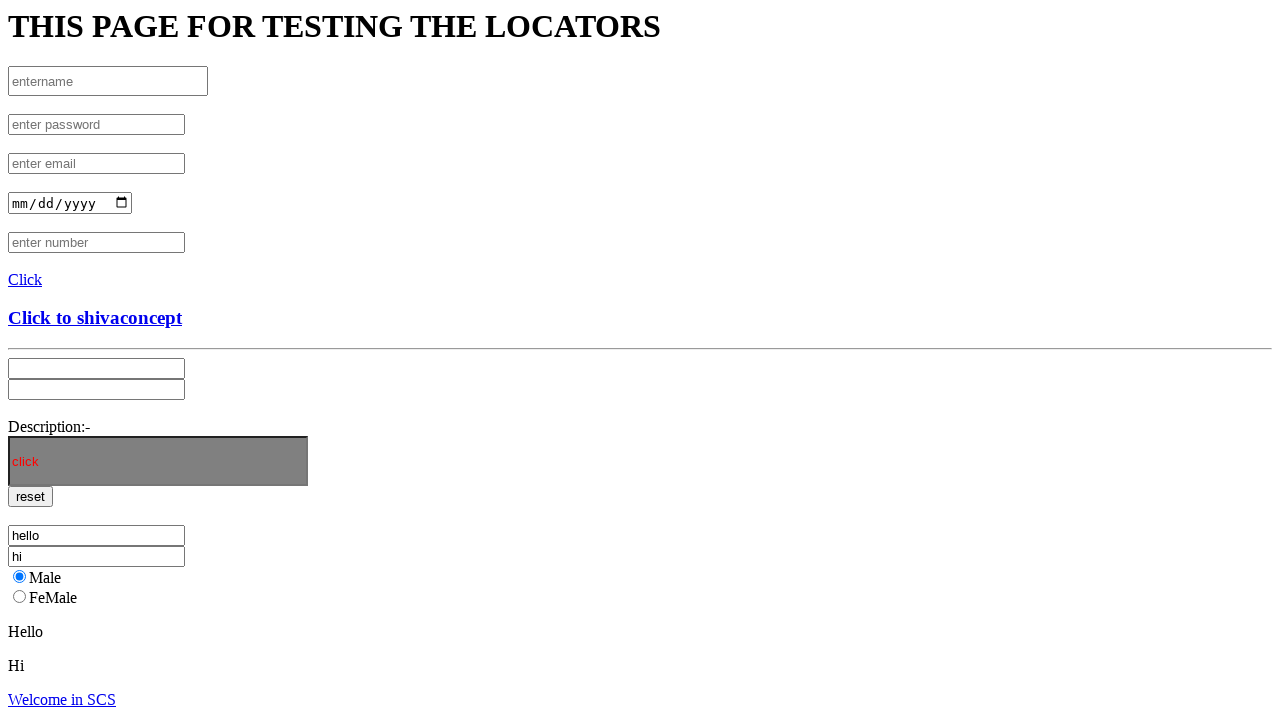

Located text input element with id 'txt1'
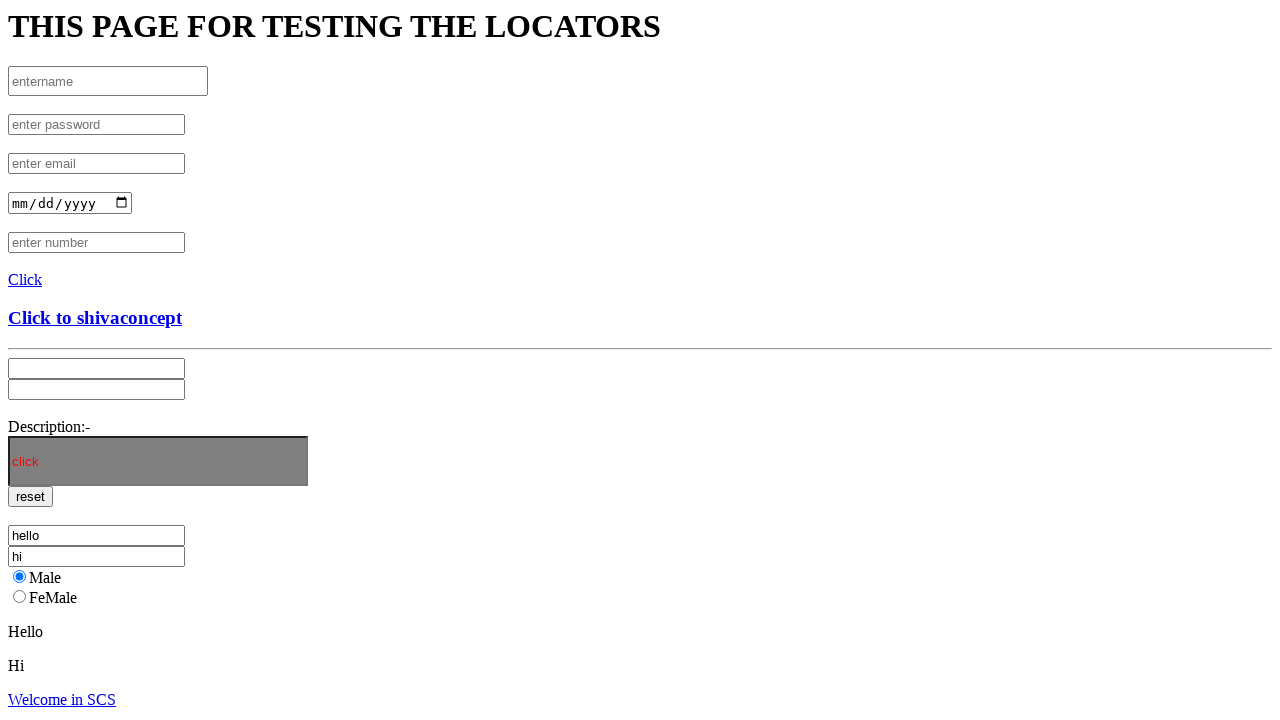

Clicked on the text input field at (108, 81) on #txt1
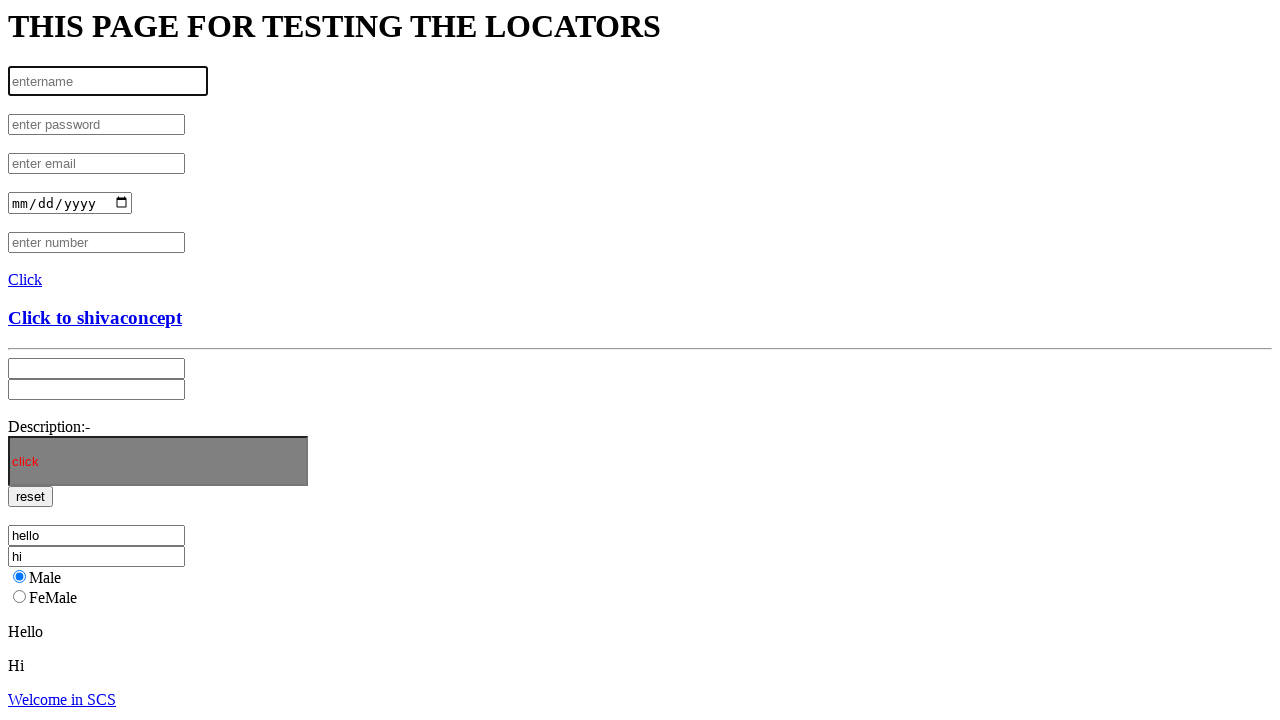

Pressed and held Shift key
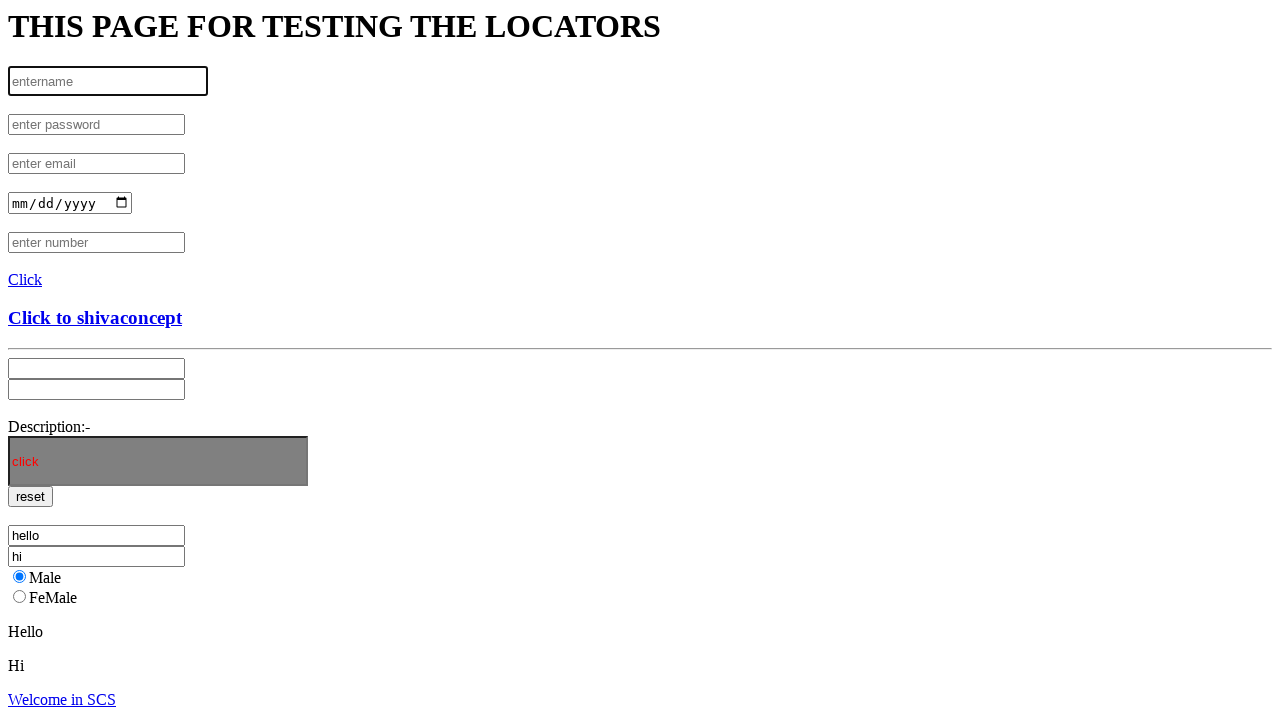

Typed 'shubham' with Shift held down (uppercase input) on #txt1
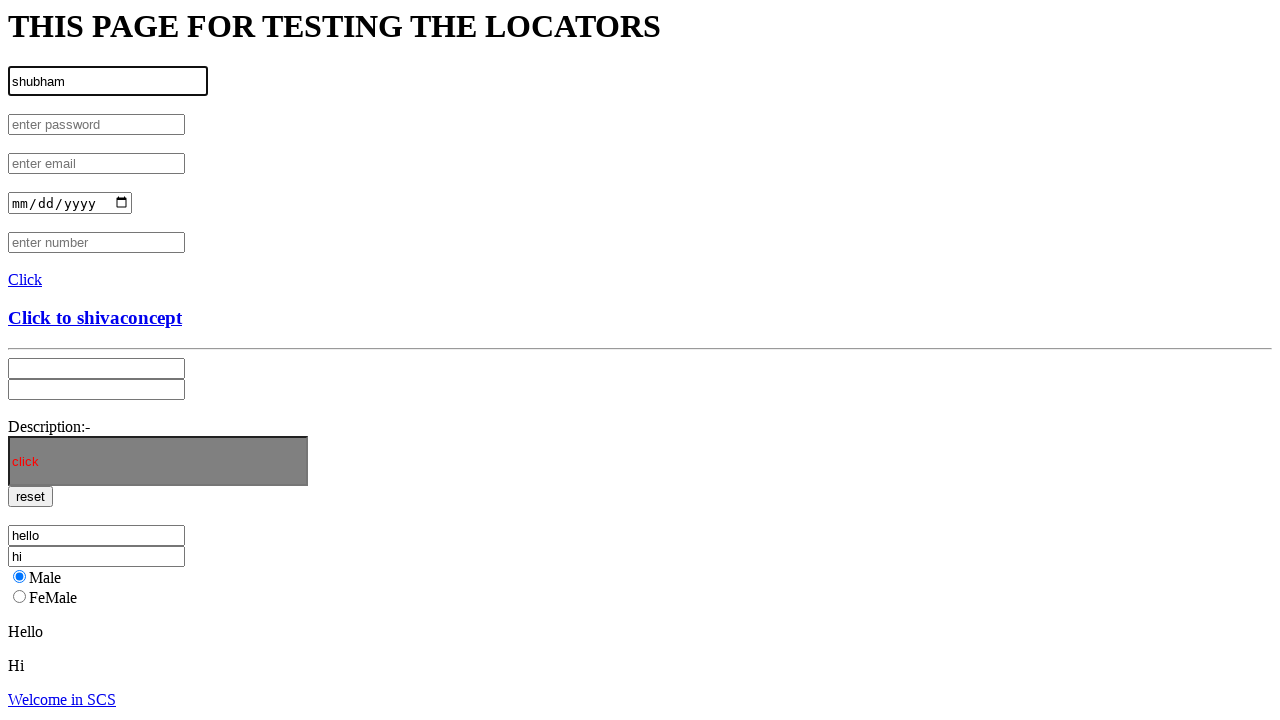

Released Shift key
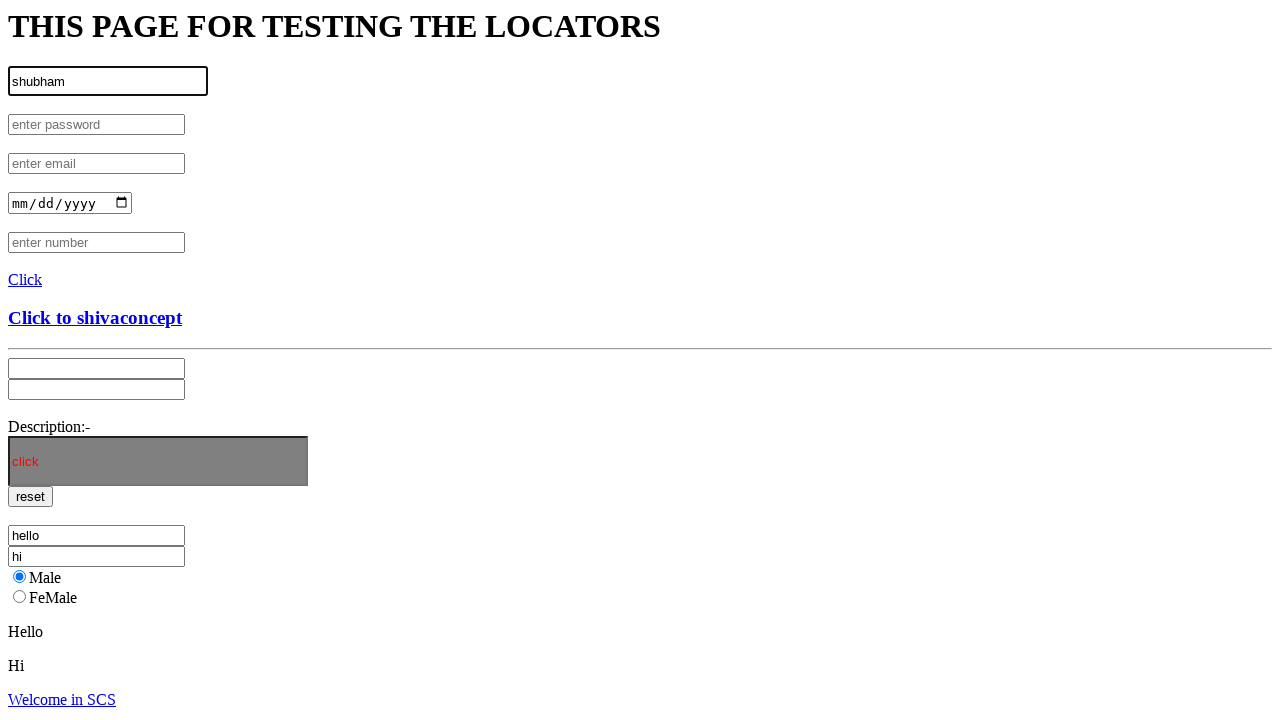

Double-clicked on the text input field at (108, 81) on #txt1
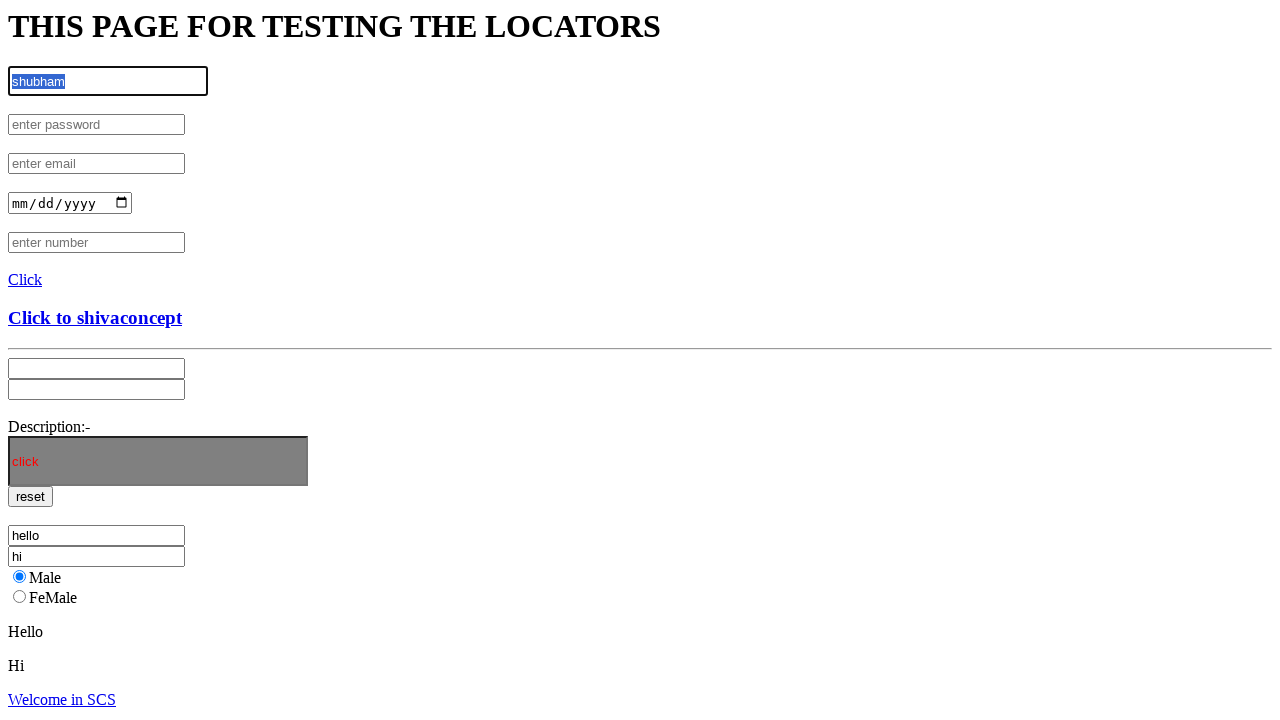

Right-clicked on the text input field to open context menu at (108, 81) on #txt1
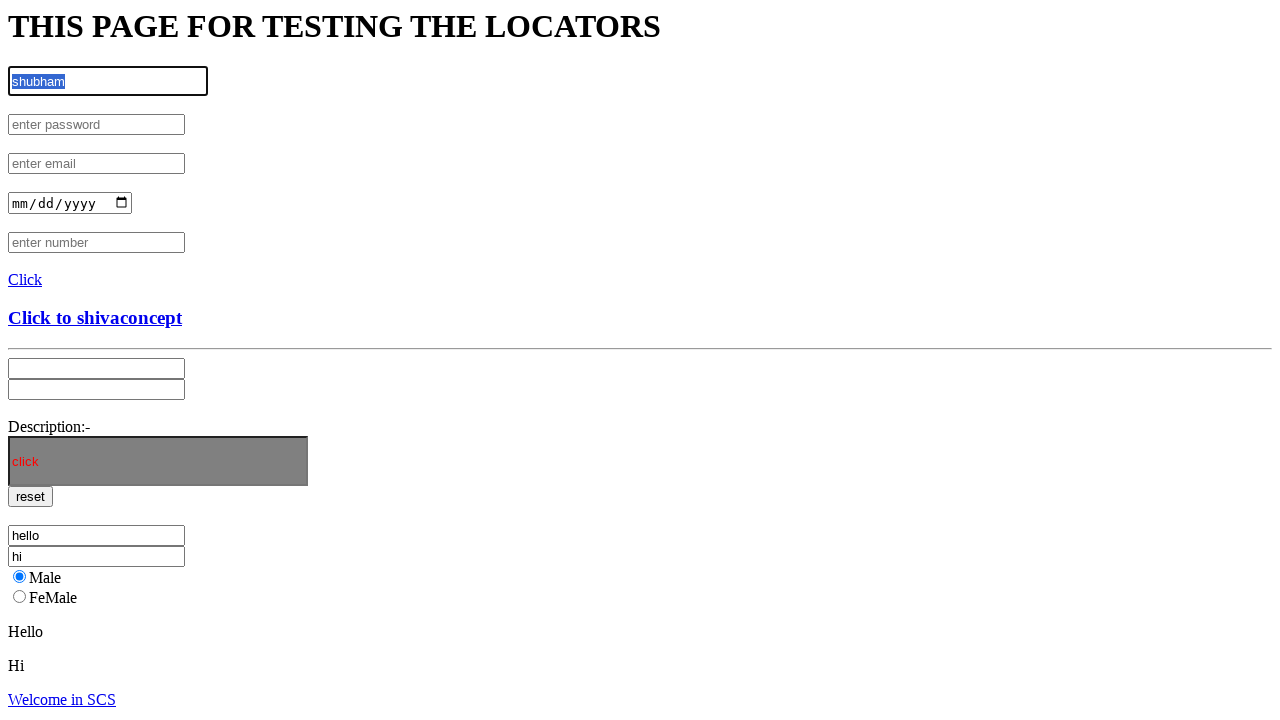

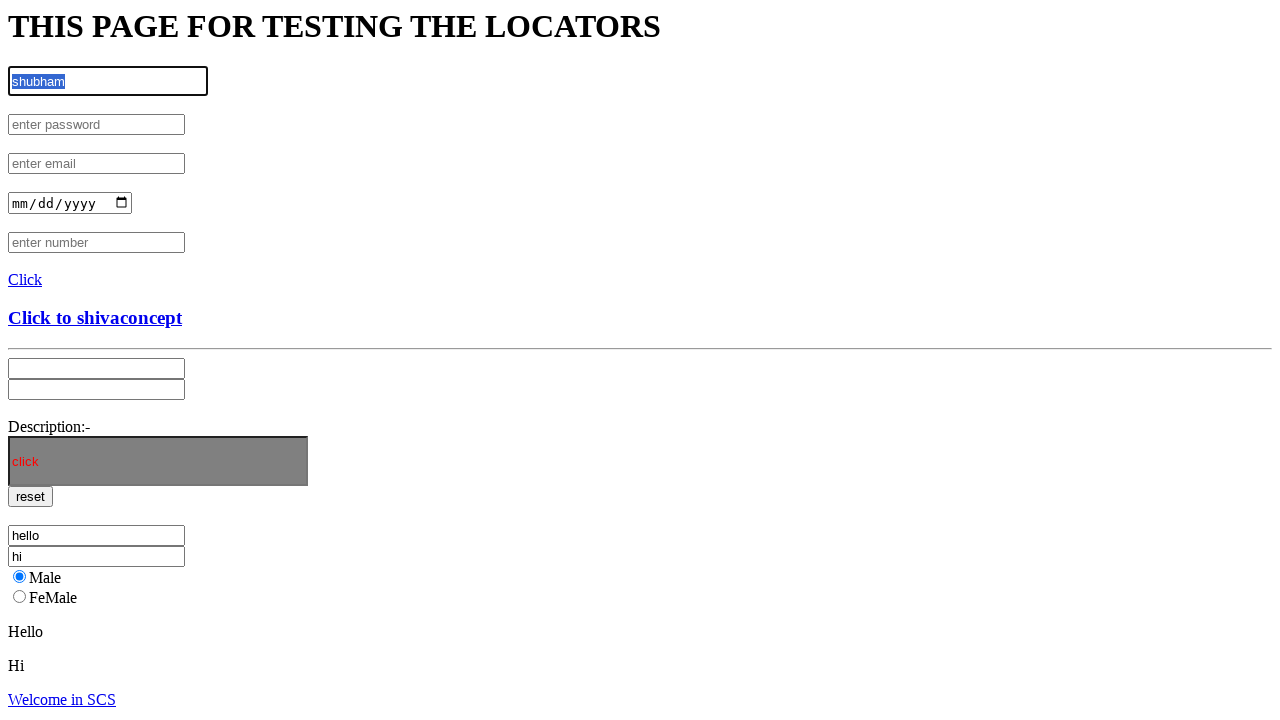